Tests iframe handling on demoqa.com by navigating to the Frames page, switching between two iframes, and validating that expected text content is present in each frame.

Starting URL: https://demoqa.com

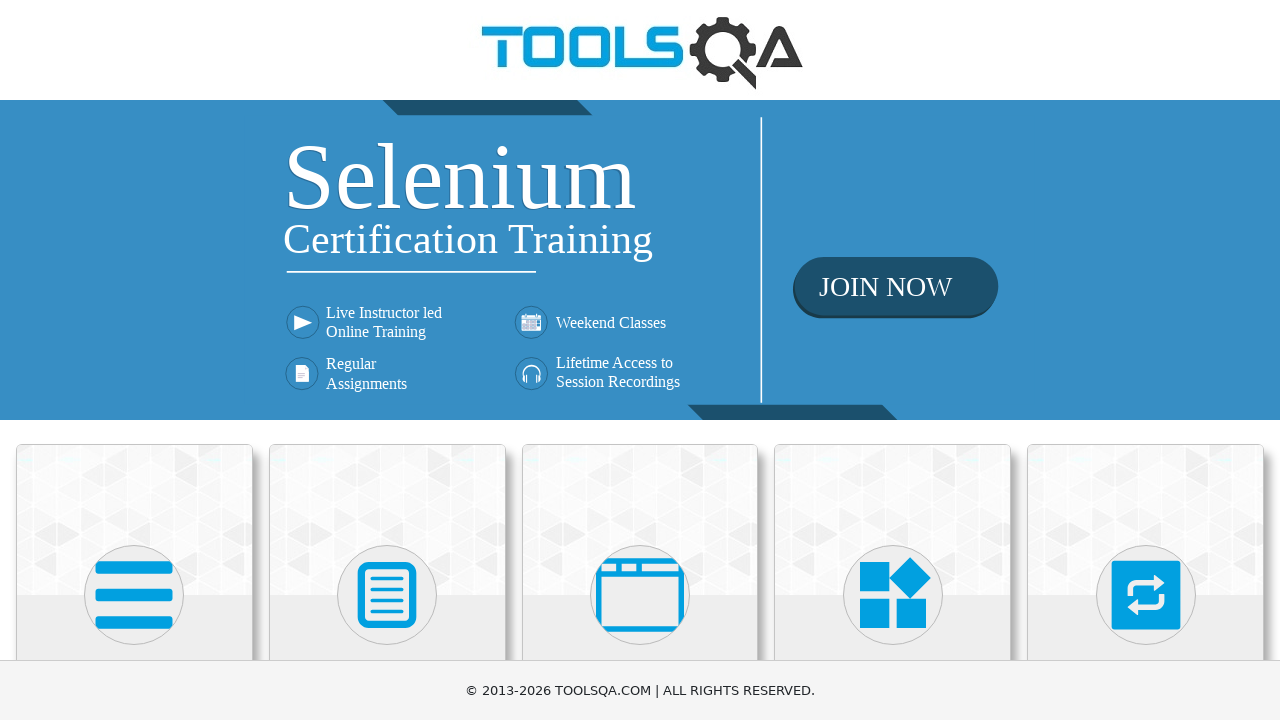

Clicked on 'Alerts, Frame & Windows' section at (640, 360) on div.card-body:has-text('Alerts, Frame & Windows')
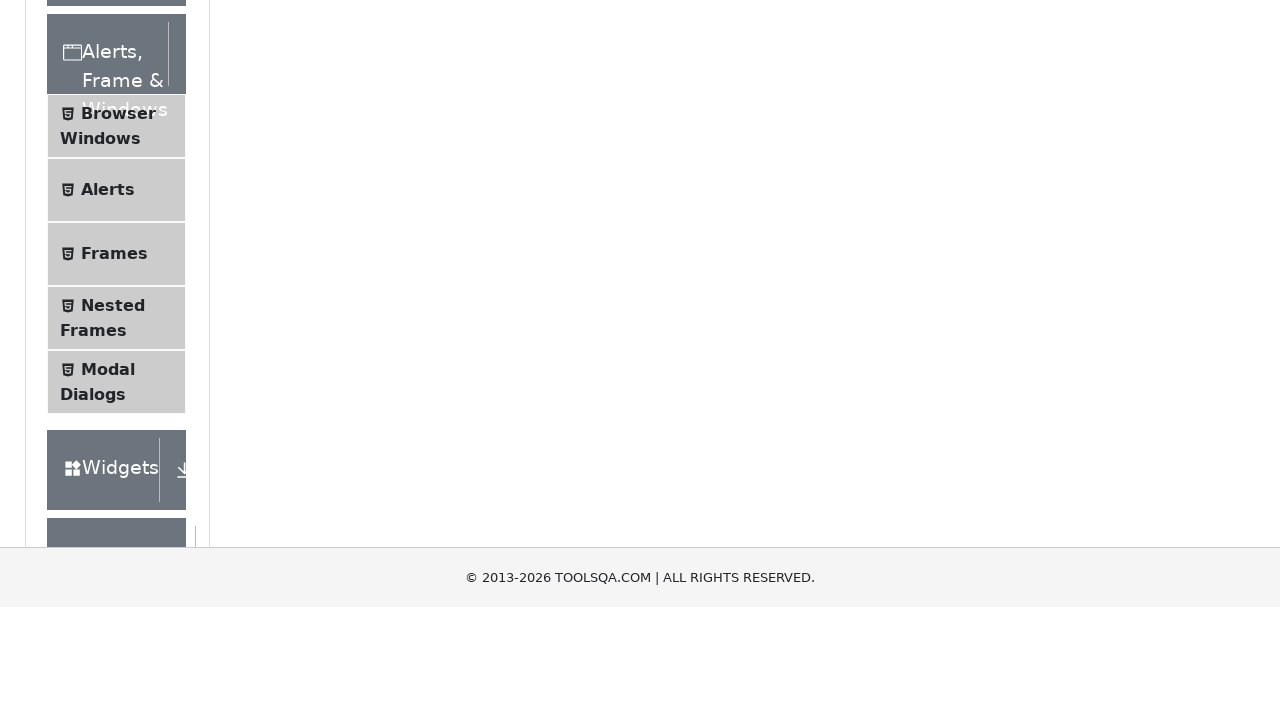

Clicked on 'Frames' submenu at (114, 552) on text=Frames
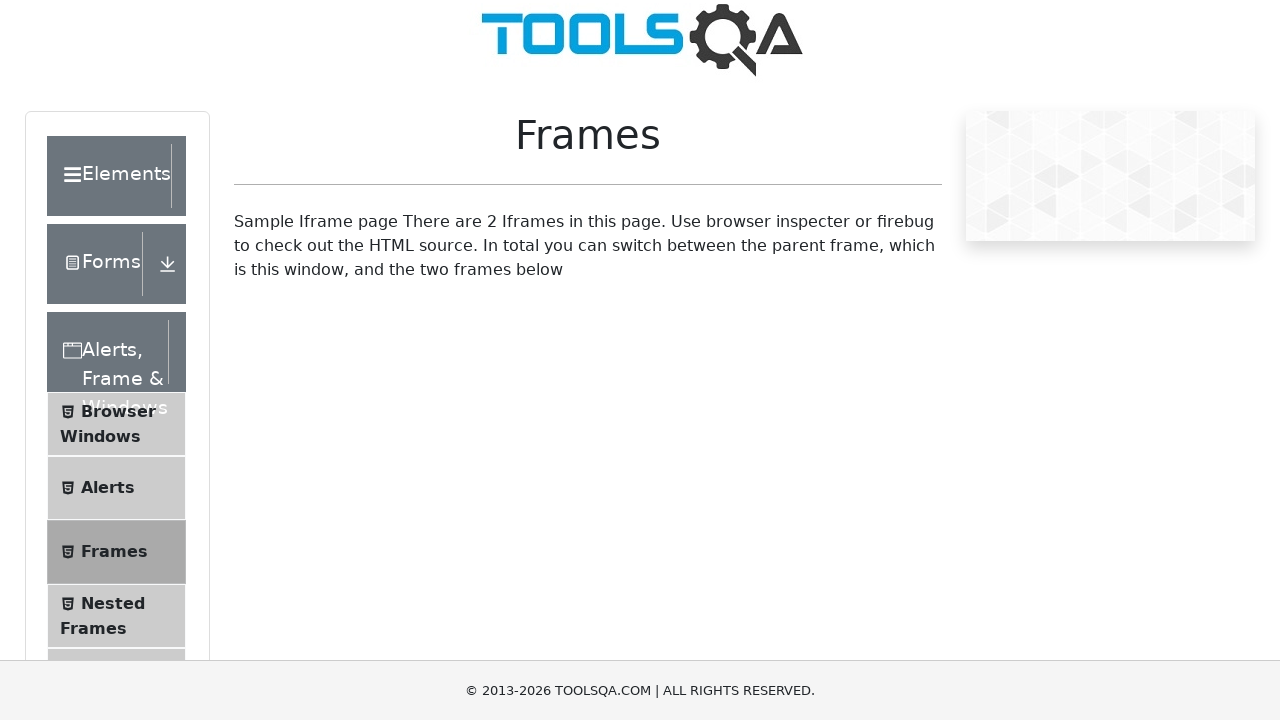

Frames page loaded and frame1 element is present
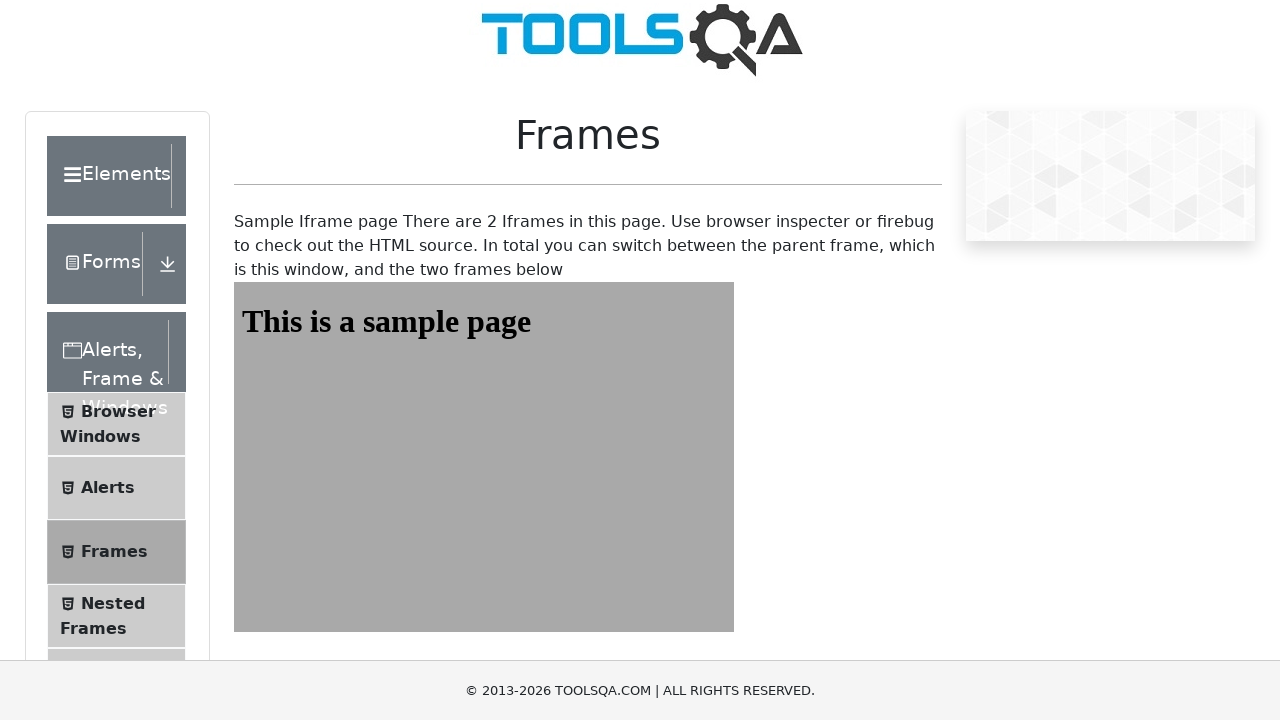

Located frame1 iframe element
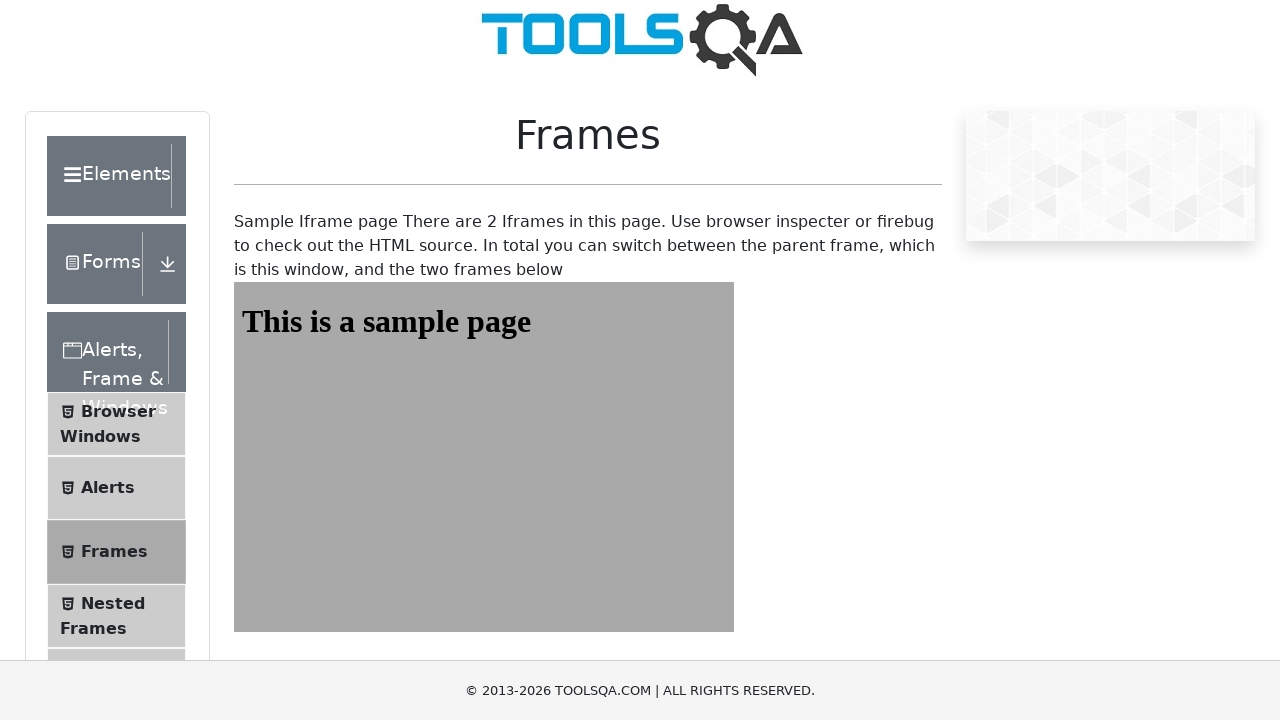

Located sampleHeading element within frame1
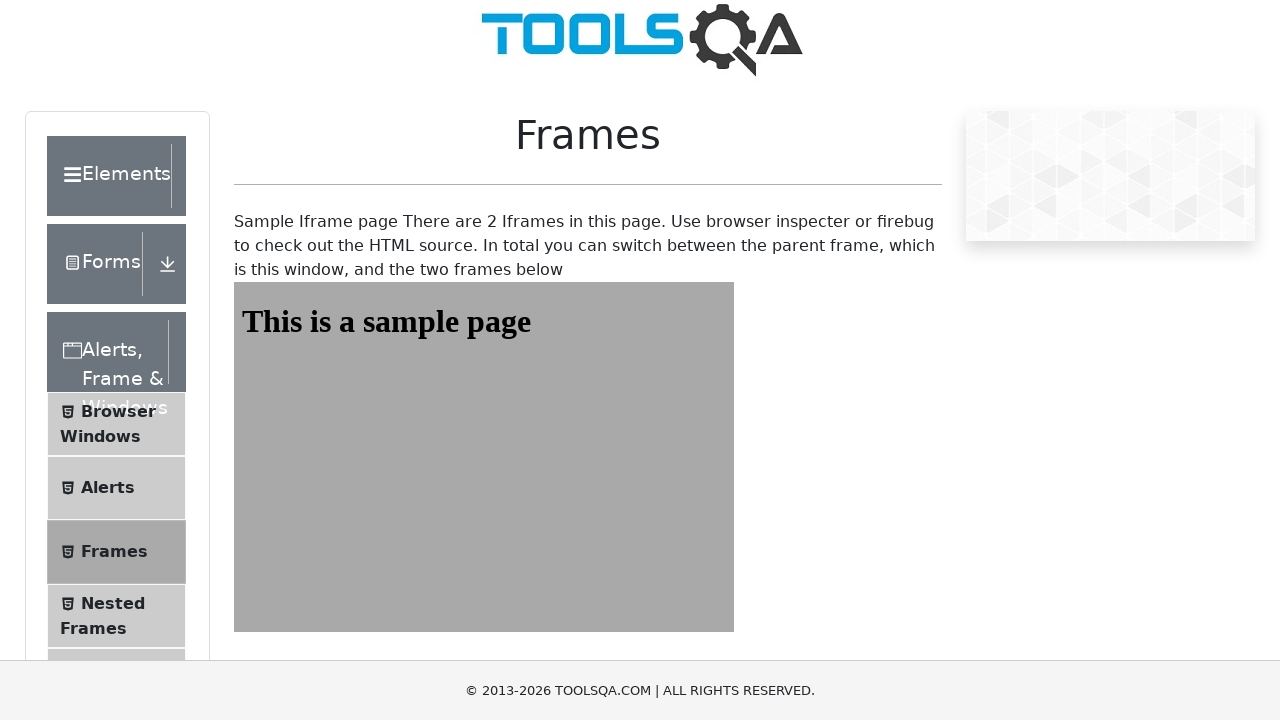

Validated that frame1 contains expected text 'This is a sample page'
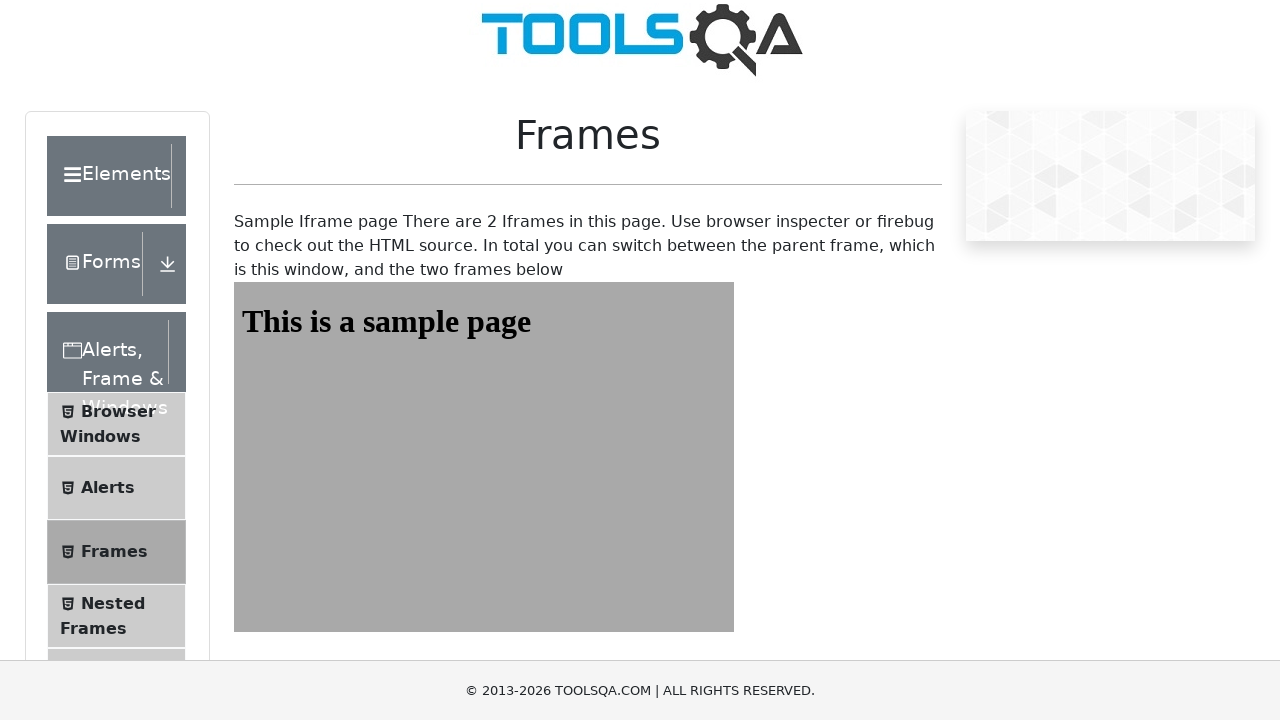

Located frame2 iframe element
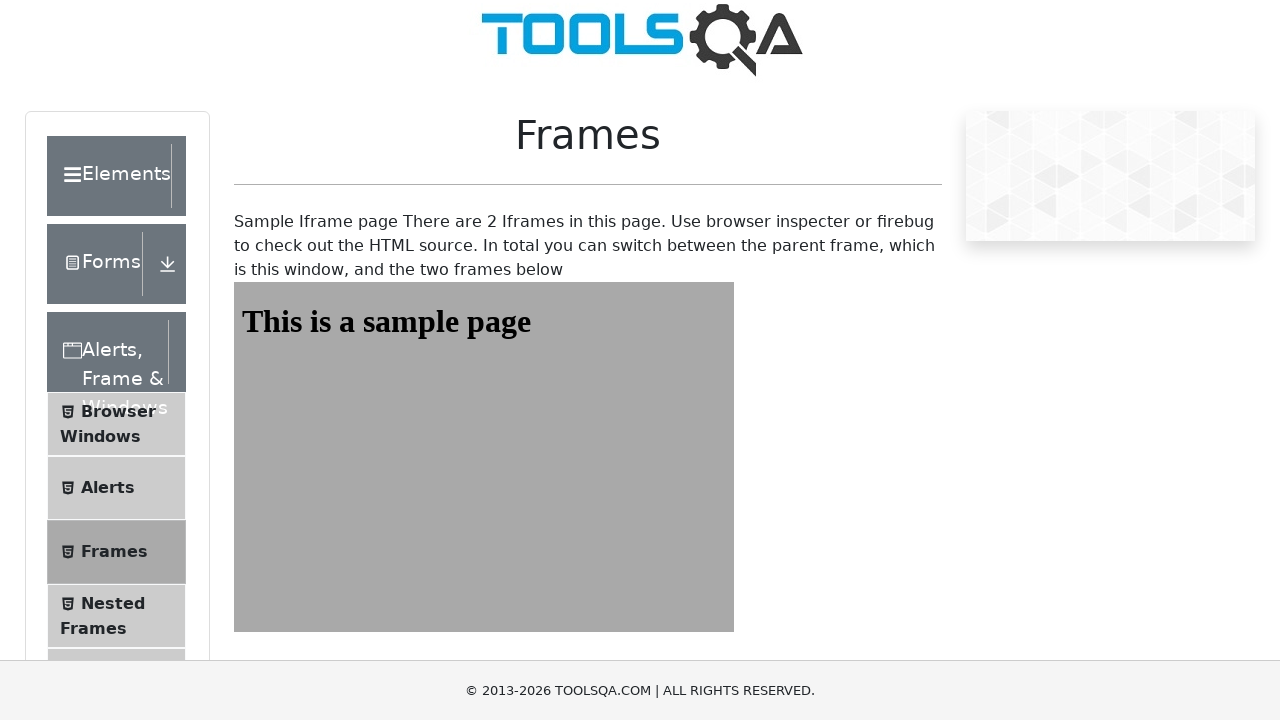

Located sampleHeading element within frame2
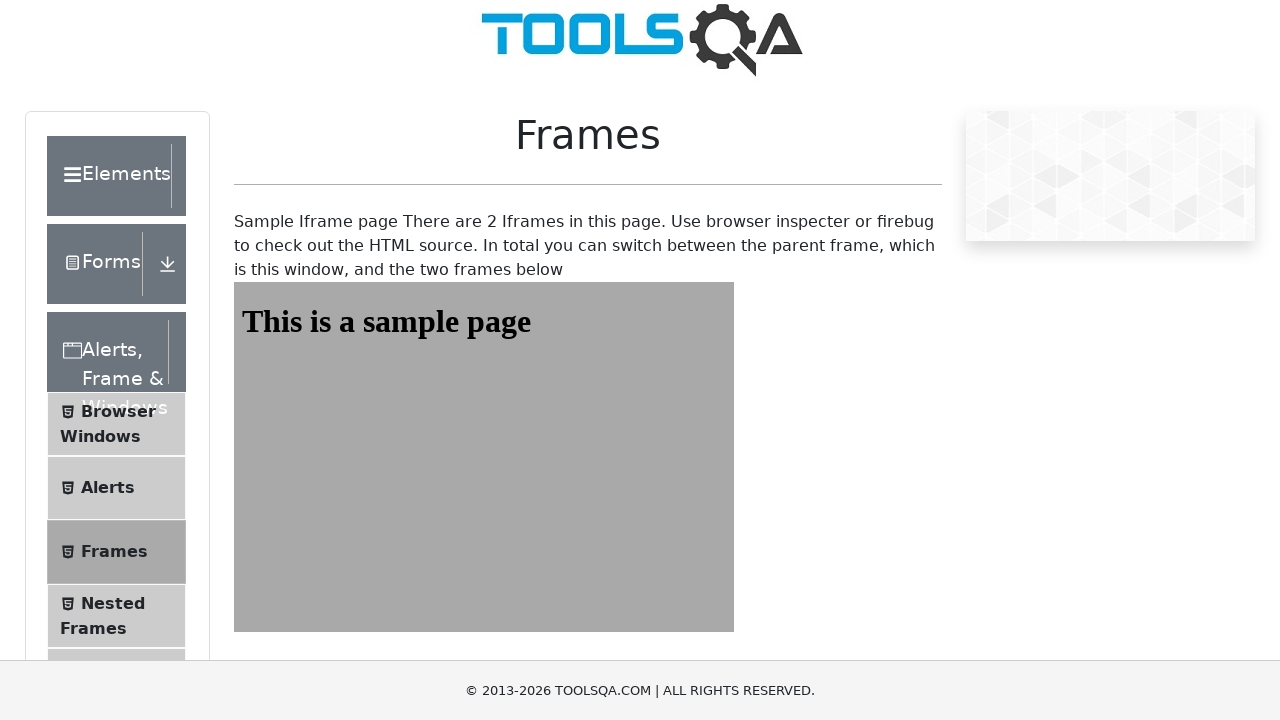

Validated that frame2 contains expected text 'This is a sample page'
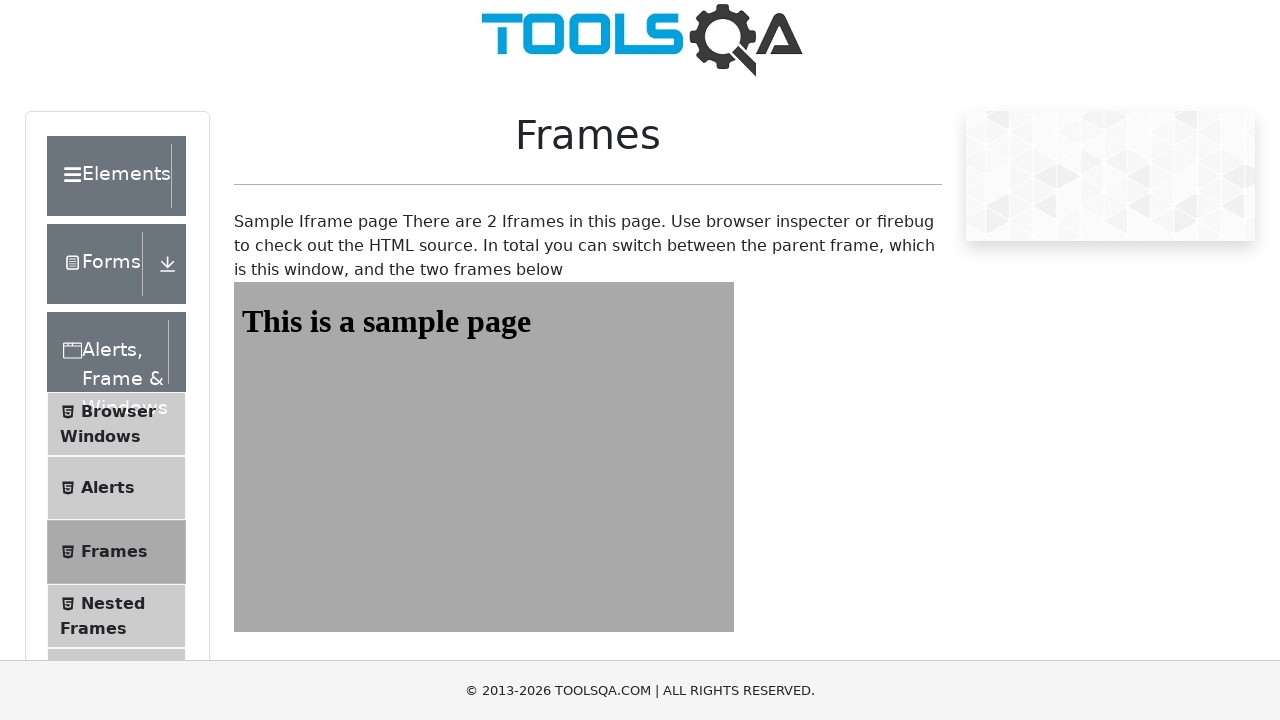

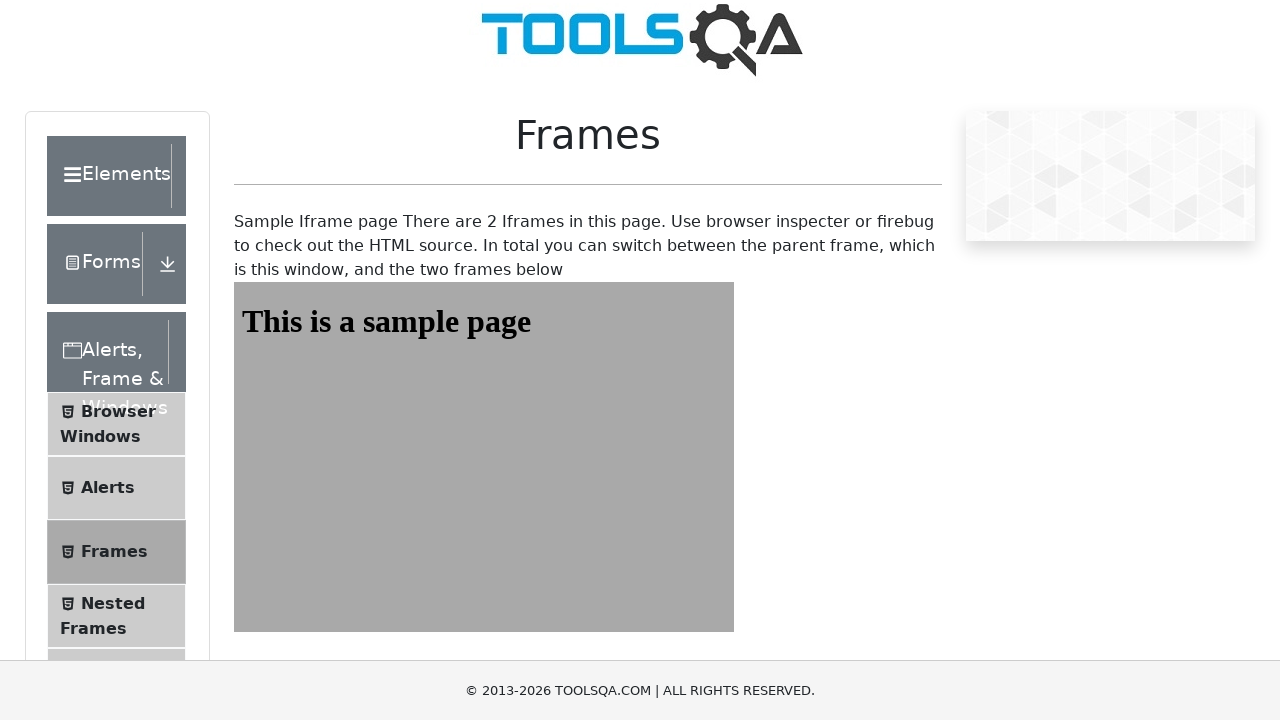